Tests the search bar functionality on the automation bookstore by entering text and then clearing it using the clear icon button.

Starting URL: https://automationbookstore.dev/

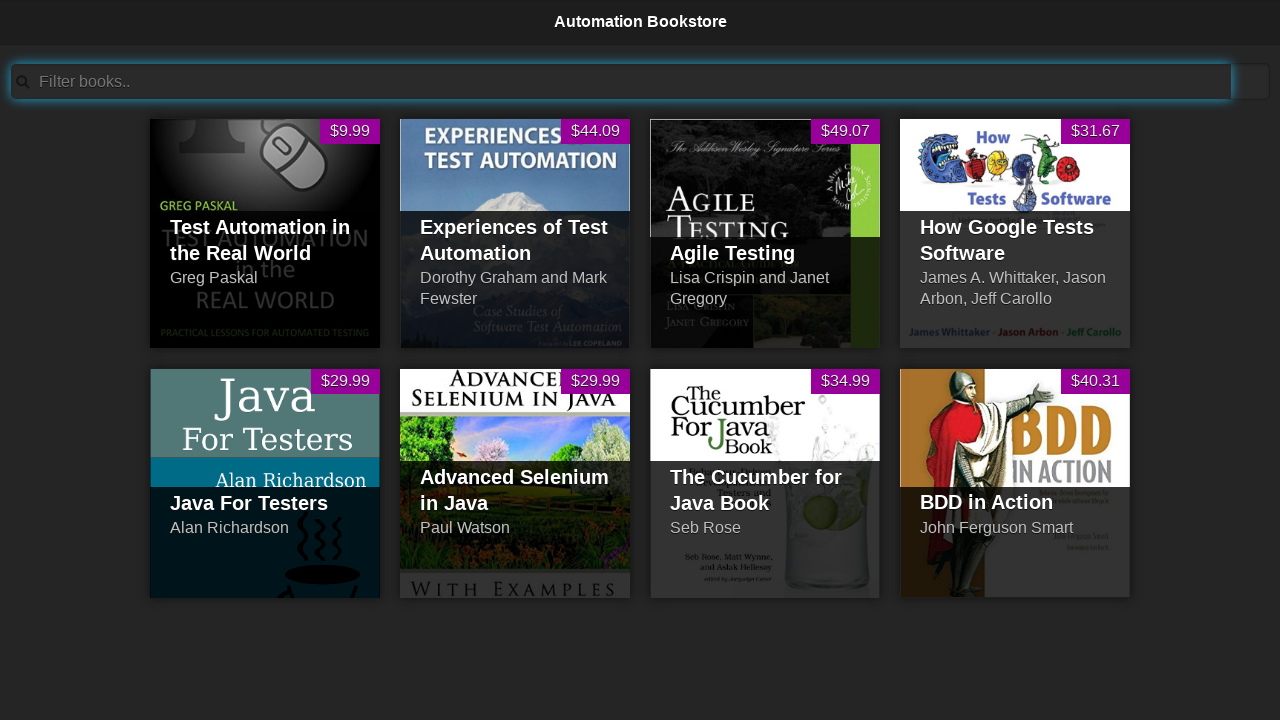

Located the clear text icon element
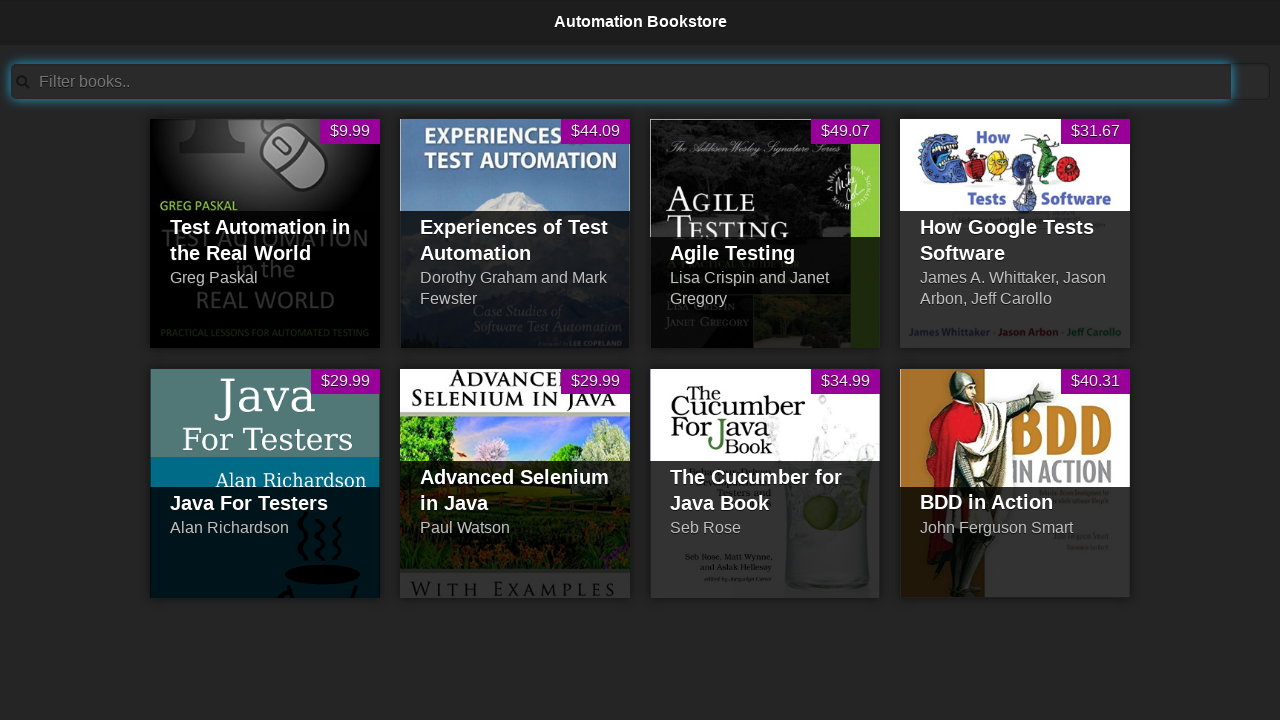

Filled search bar with 'test' on #searchBar
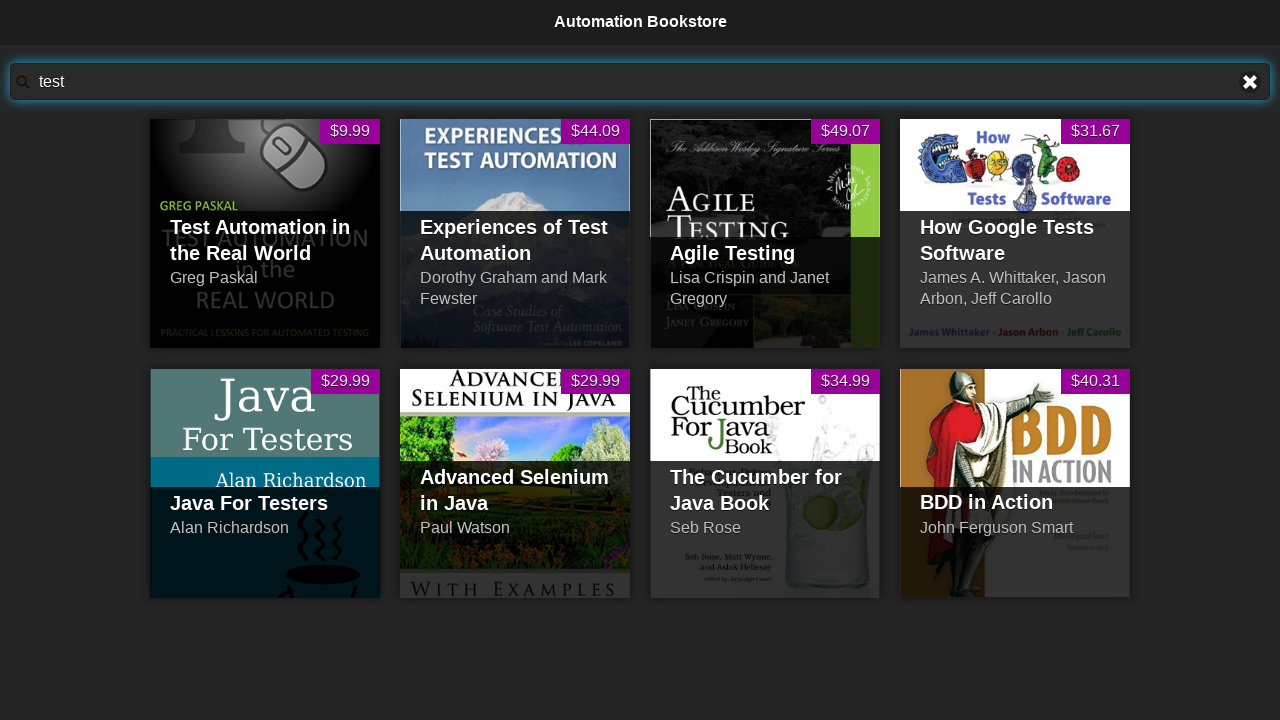

Clear text icon became visible after typing
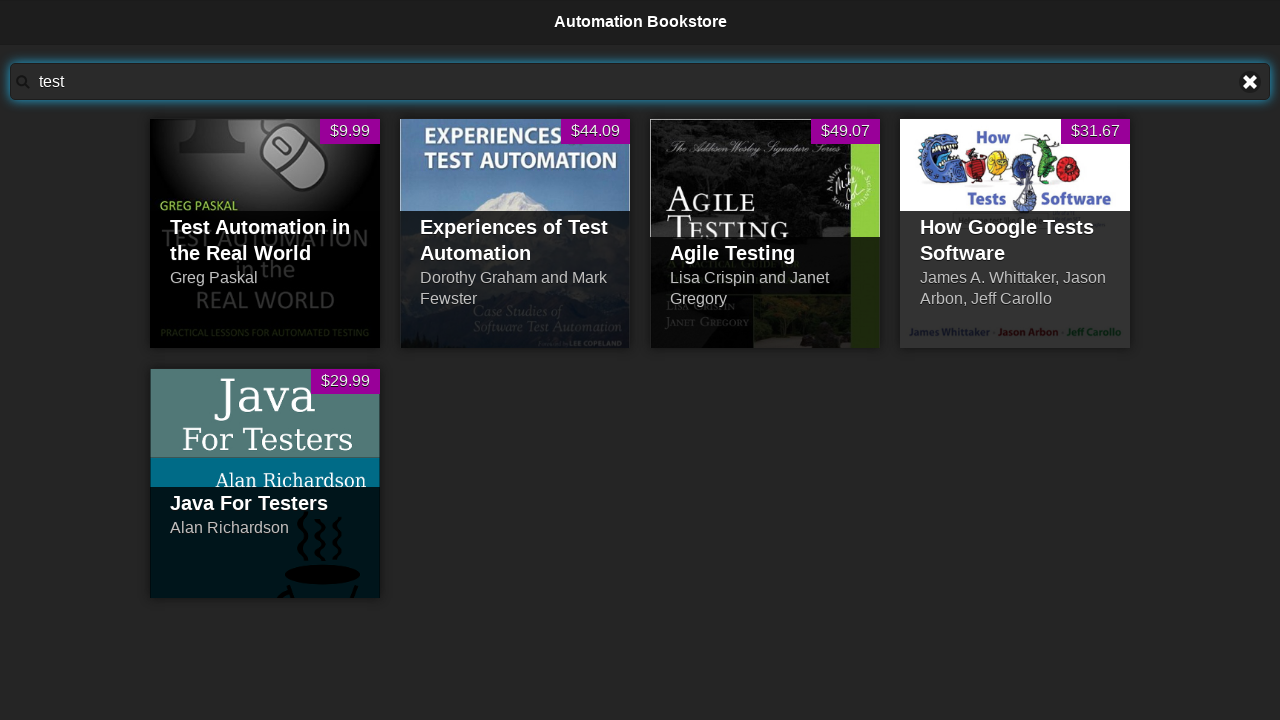

Clicked the clear text icon to clear search bar at (1250, 82) on a[title='Clear text']
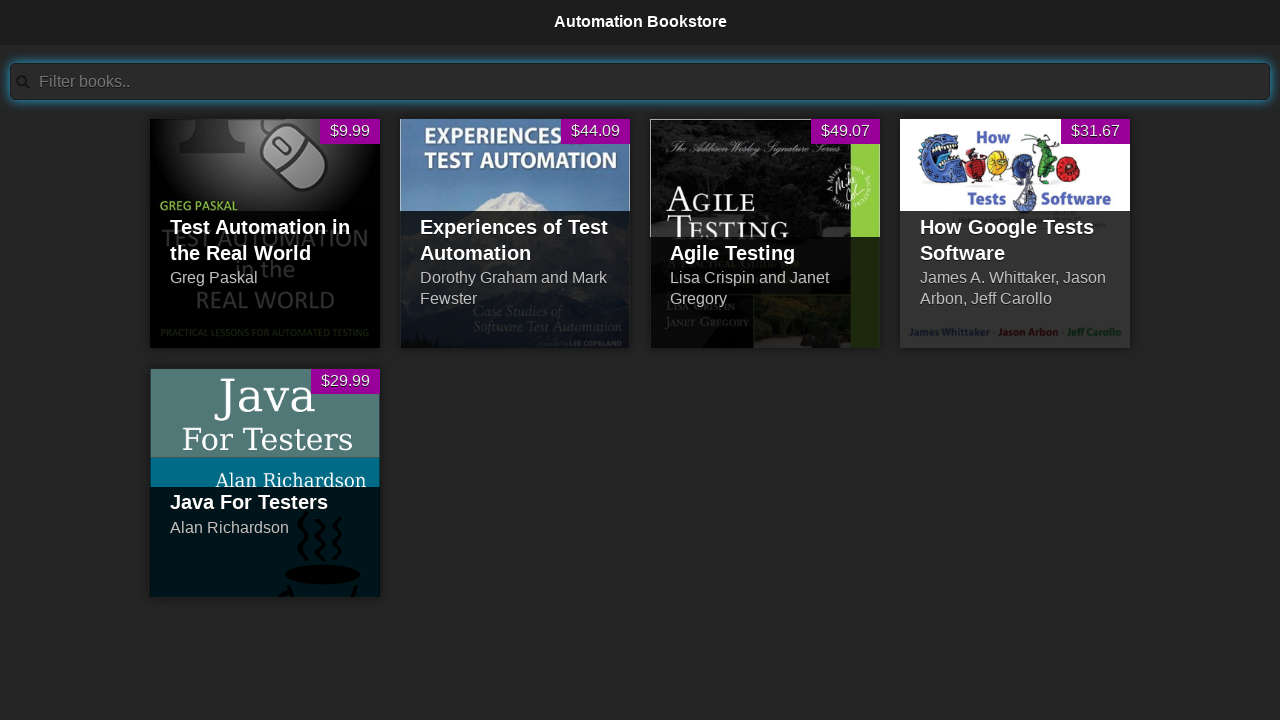

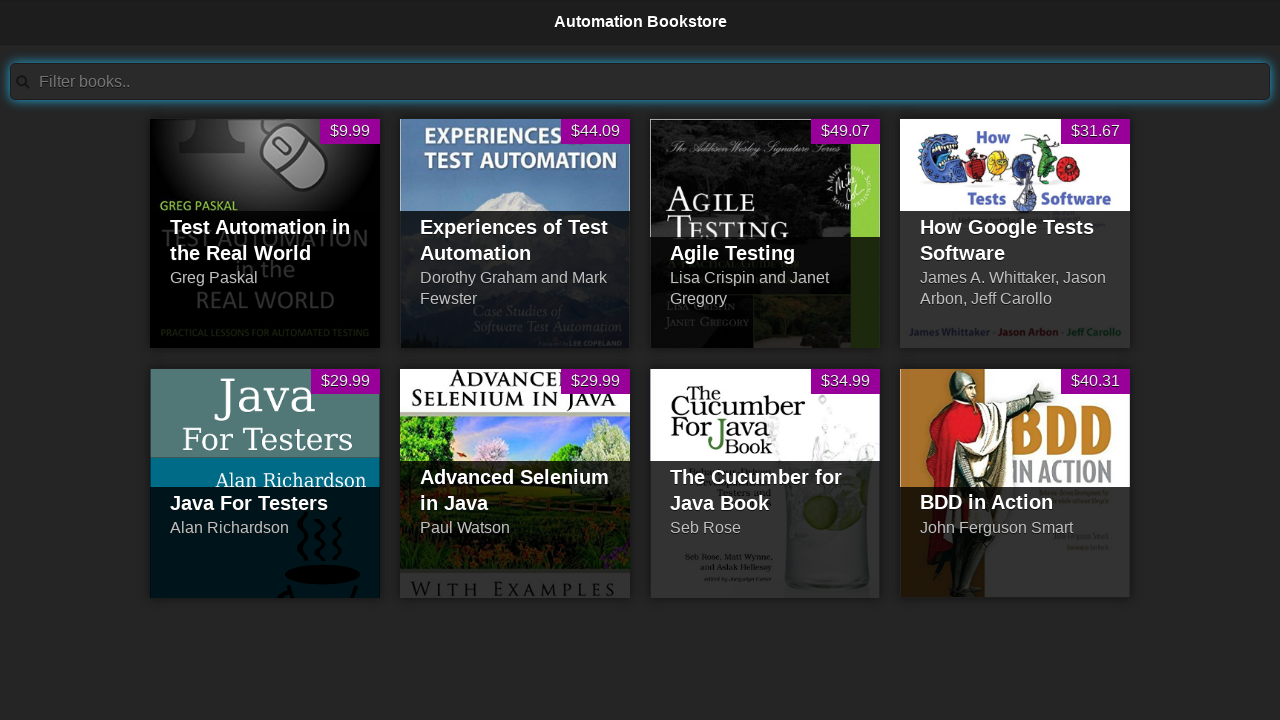